Tests browser back button navigation between filter views

Starting URL: https://demo.playwright.dev/todomvc

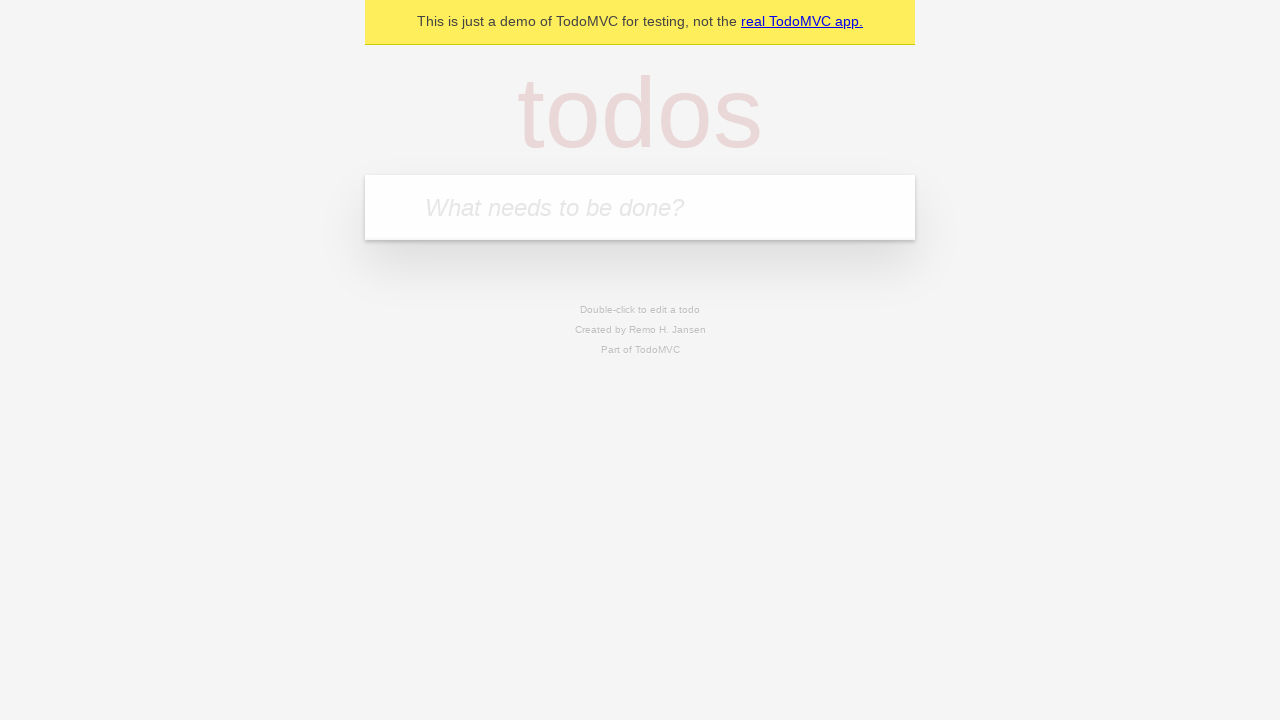

Filled todo input with 'buy some cheese' on internal:attr=[placeholder="What needs to be done?"i]
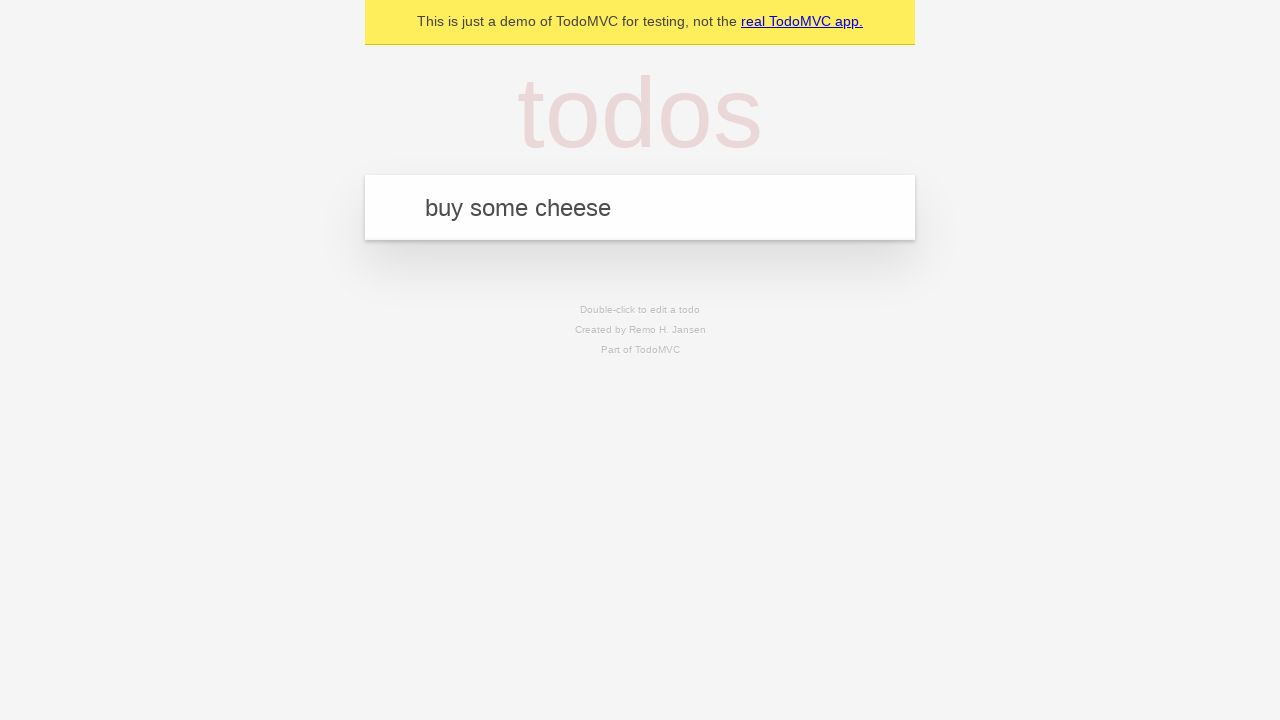

Pressed Enter to add first todo on internal:attr=[placeholder="What needs to be done?"i]
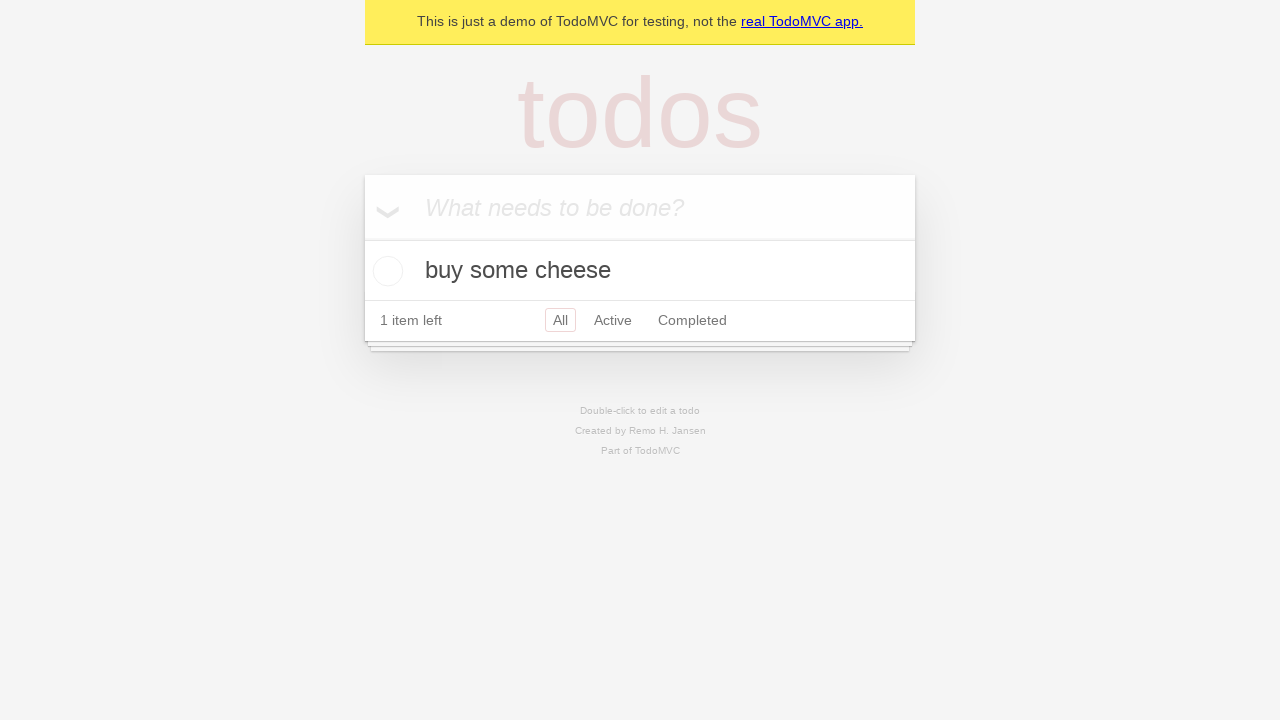

Filled todo input with 'feed the cat' on internal:attr=[placeholder="What needs to be done?"i]
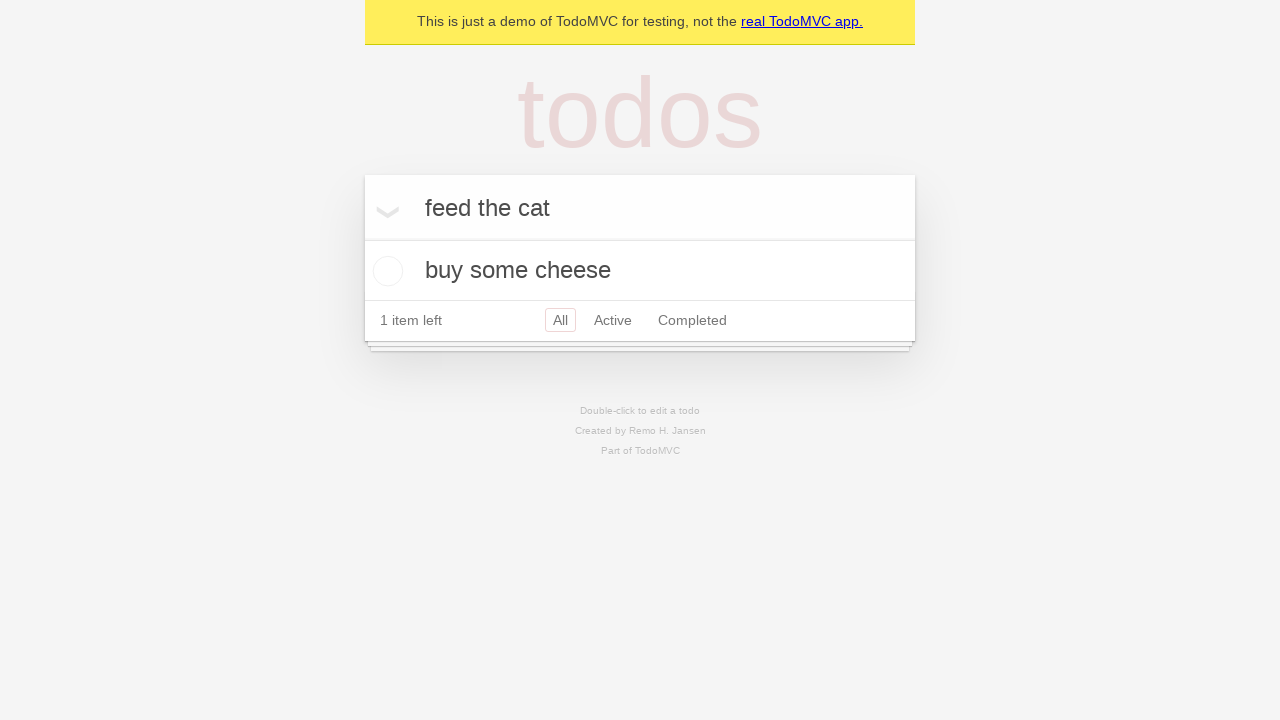

Pressed Enter to add second todo on internal:attr=[placeholder="What needs to be done?"i]
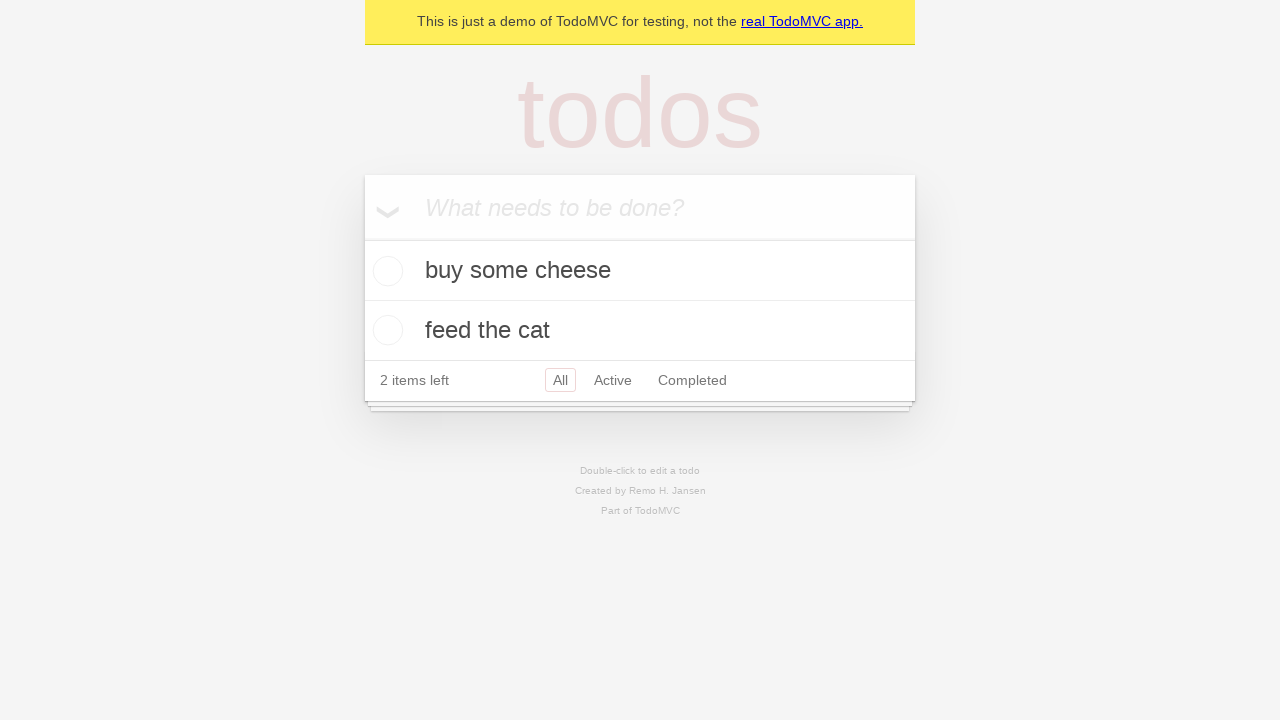

Filled todo input with 'book a doctors appointment' on internal:attr=[placeholder="What needs to be done?"i]
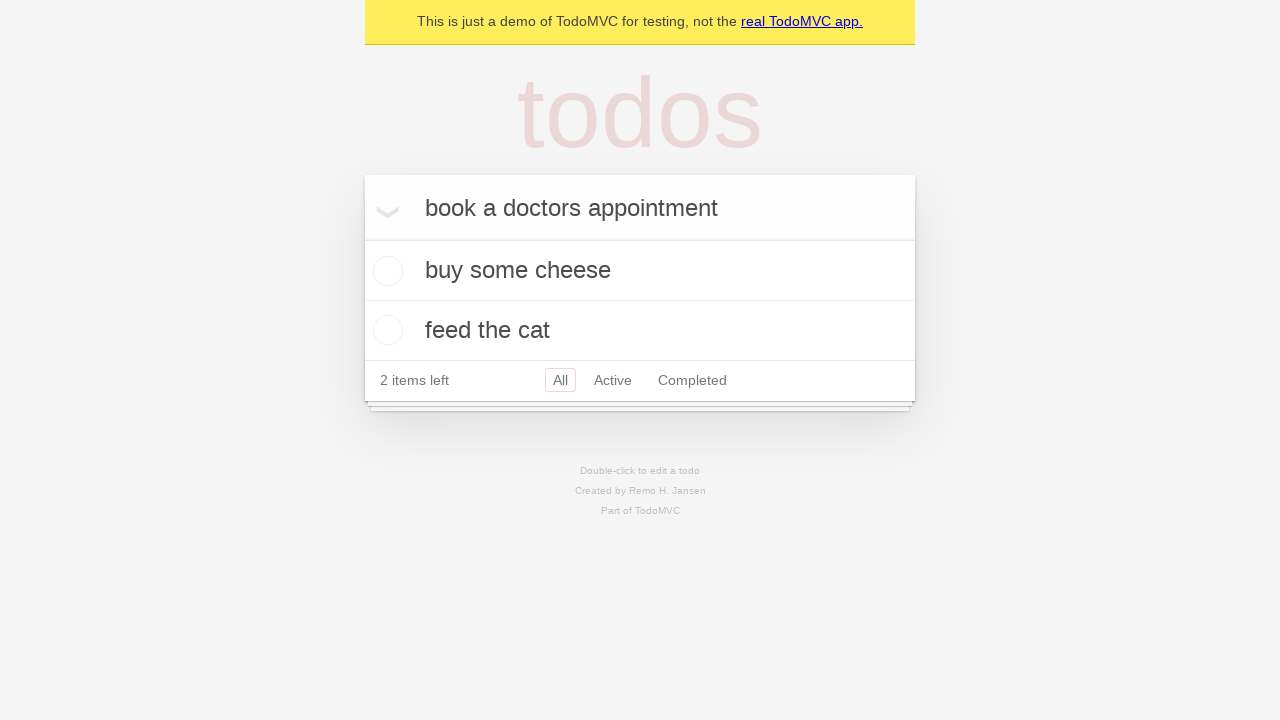

Pressed Enter to add third todo on internal:attr=[placeholder="What needs to be done?"i]
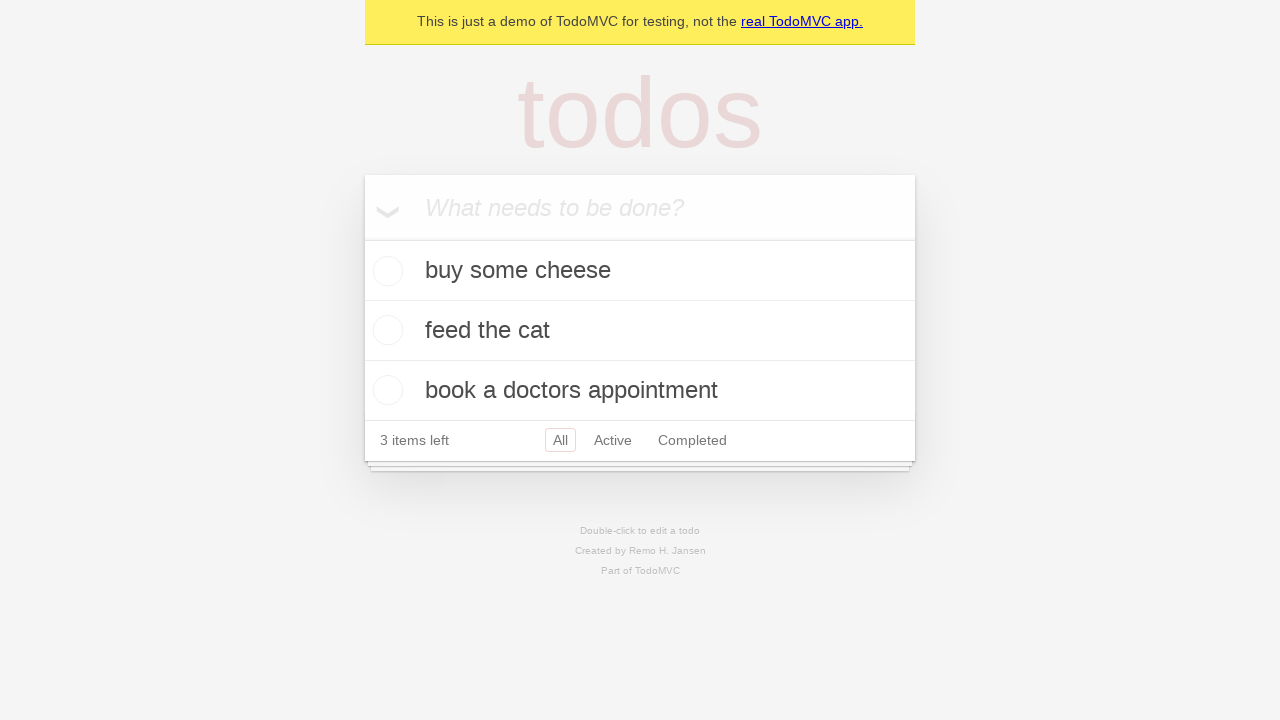

Checked the second todo item at (385, 330) on internal:testid=[data-testid="todo-item"s] >> nth=1 >> internal:role=checkbox
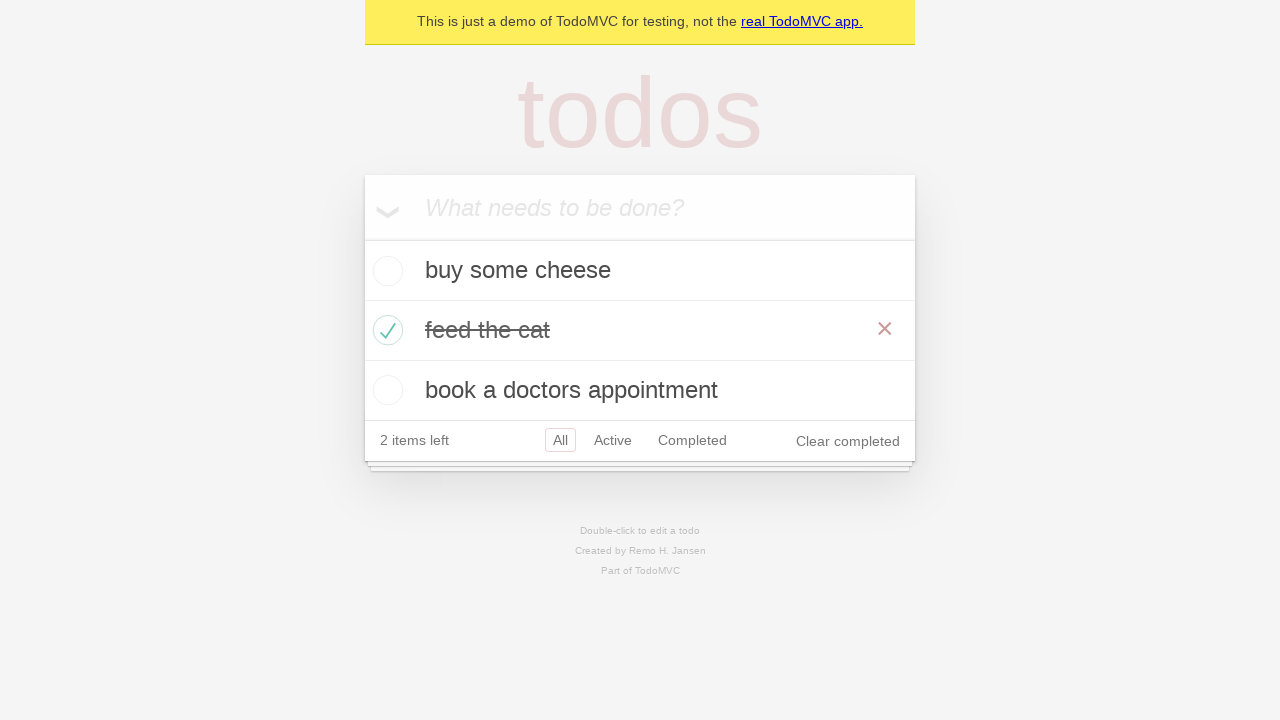

Clicked 'All' filter link at (560, 440) on internal:role=link[name="All"i]
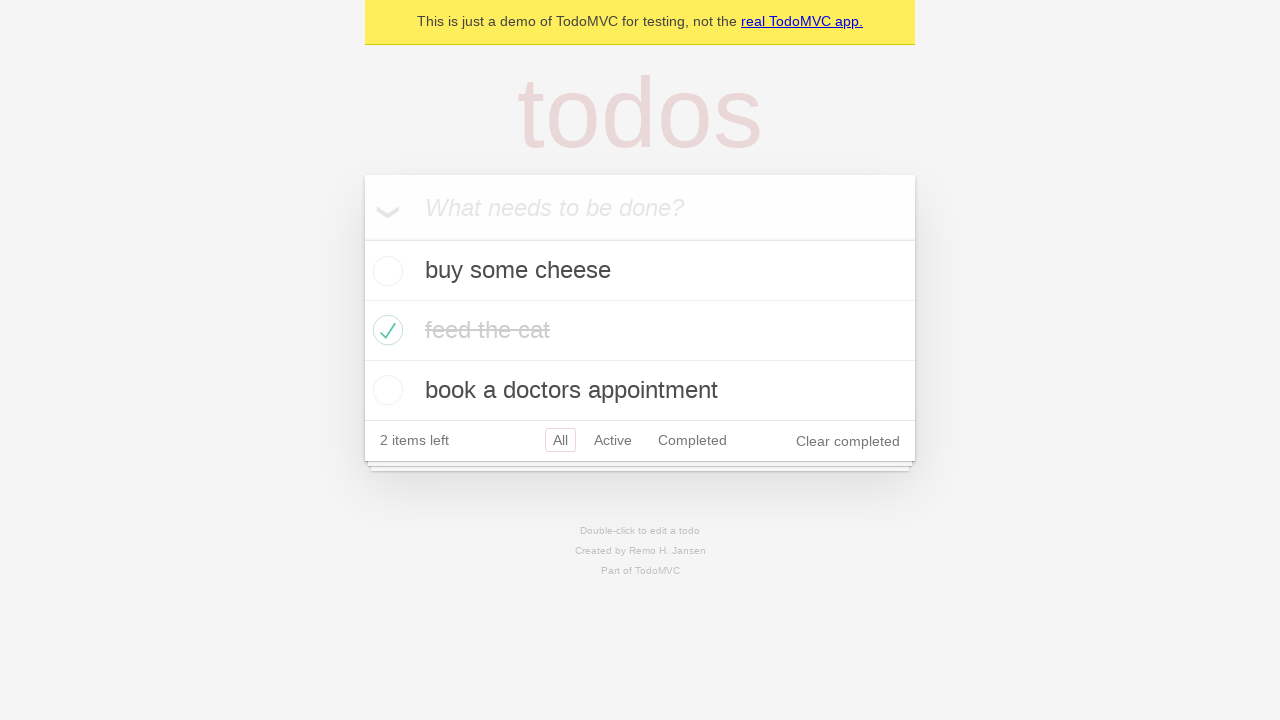

Clicked 'Active' filter link at (613, 440) on internal:role=link[name="Active"i]
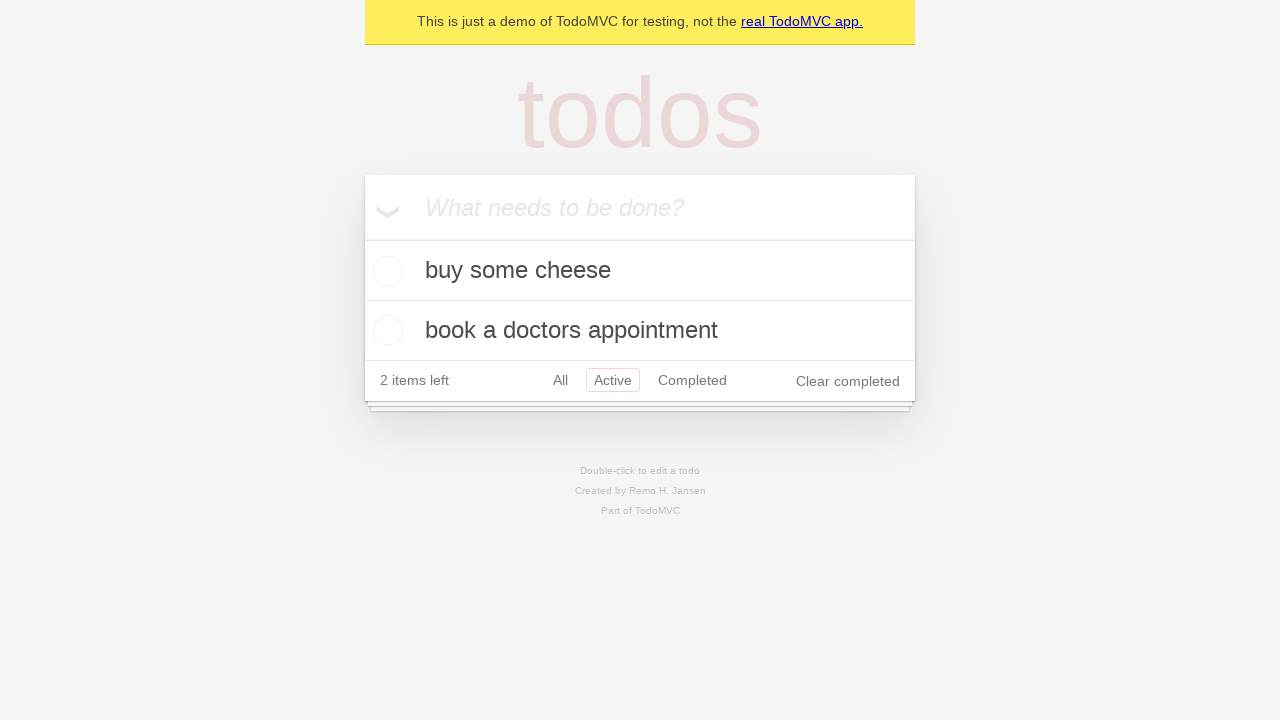

Clicked 'Completed' filter link at (692, 380) on internal:role=link[name="Completed"i]
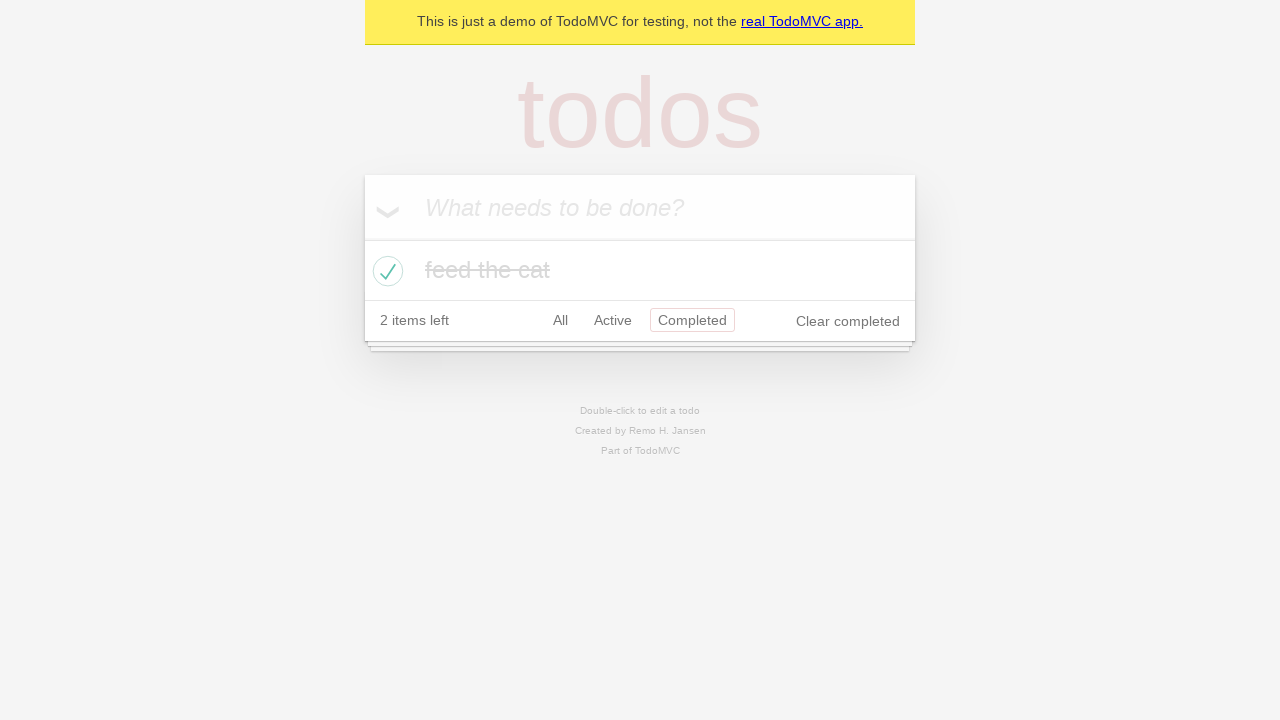

Navigated back using browser back button (from Completed to Active)
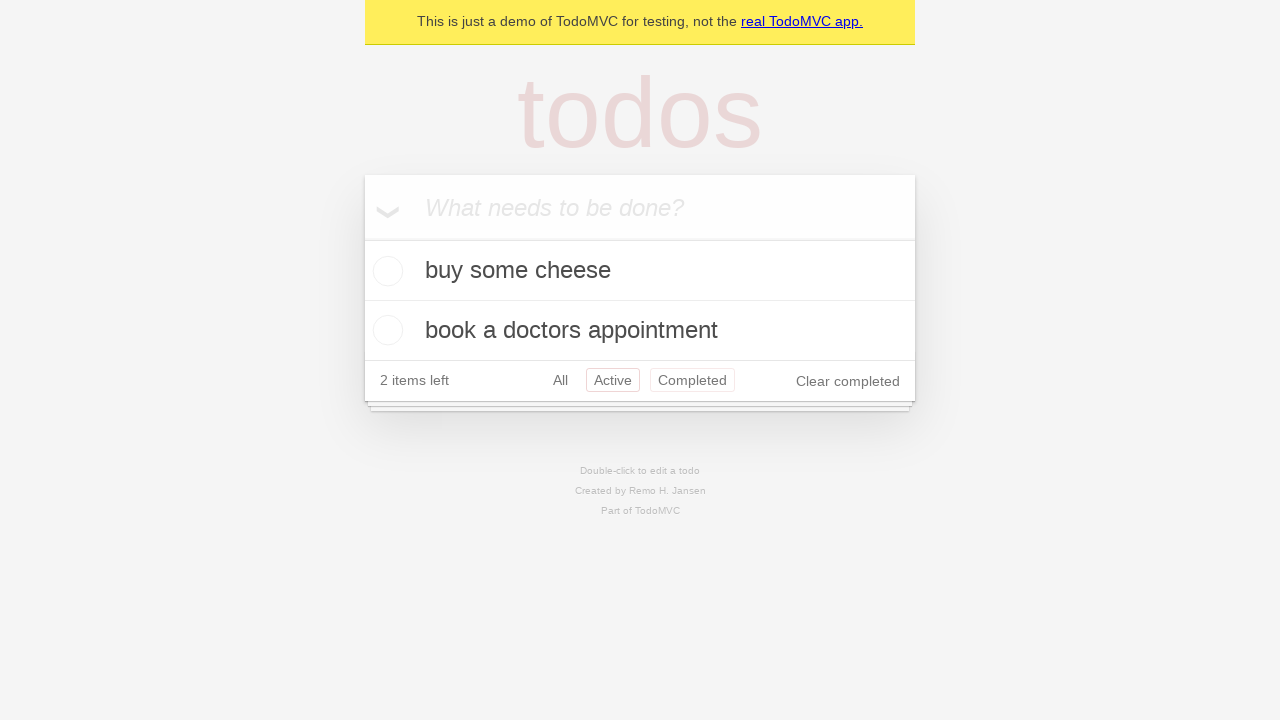

Navigated back using browser back button (from Active to All)
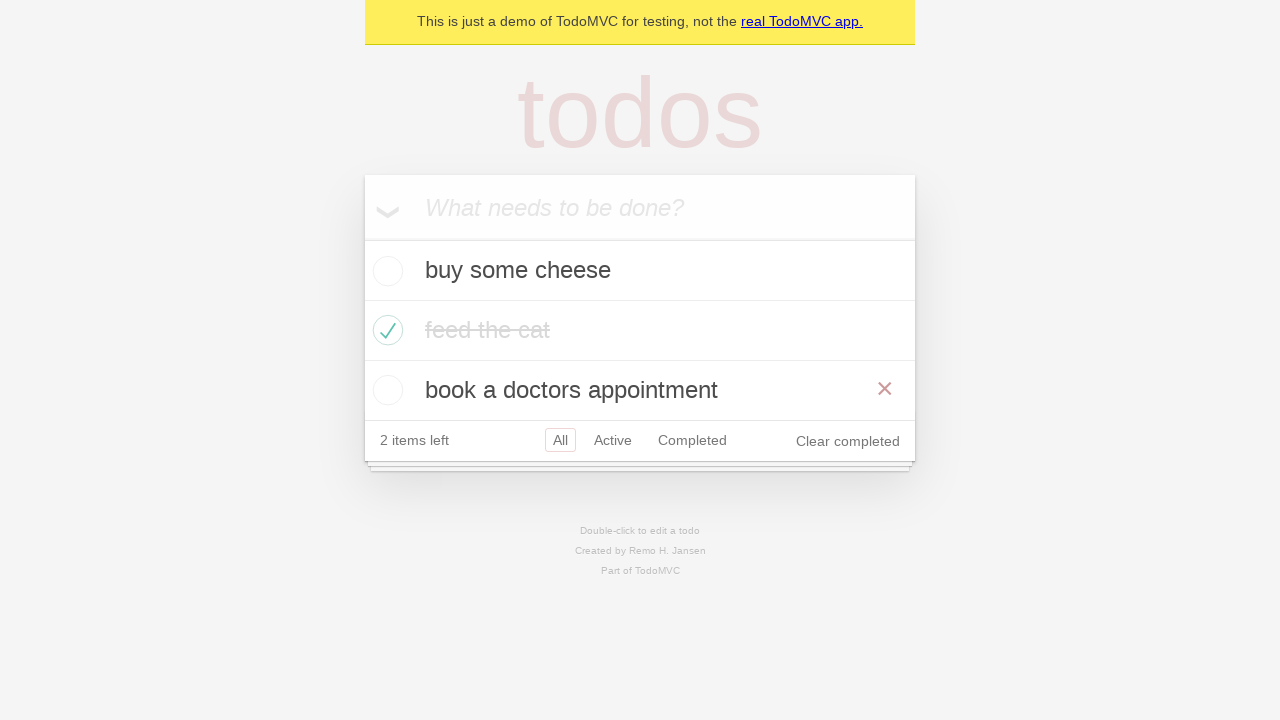

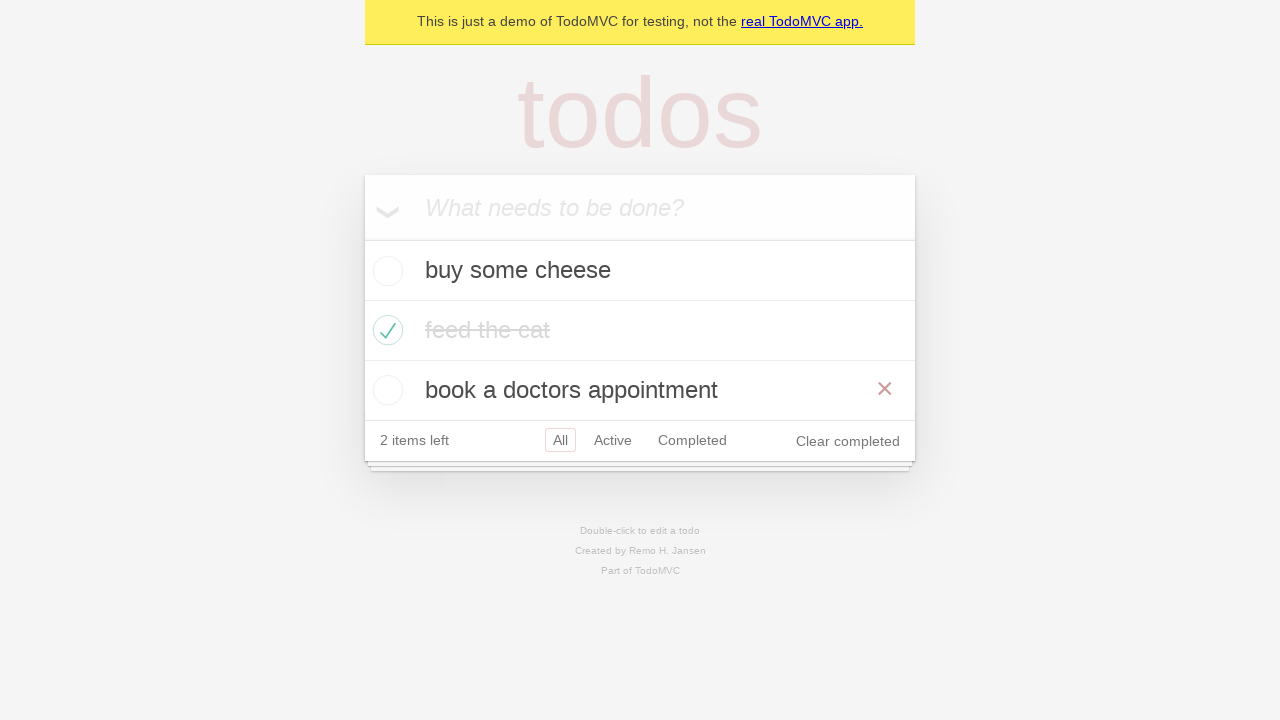